Tests an e-commerce shopping flow by searching for products containing "ca", adding items to cart, and proceeding through checkout to place an order.

Starting URL: https://rahulshettyacademy.com/seleniumPractise/#/

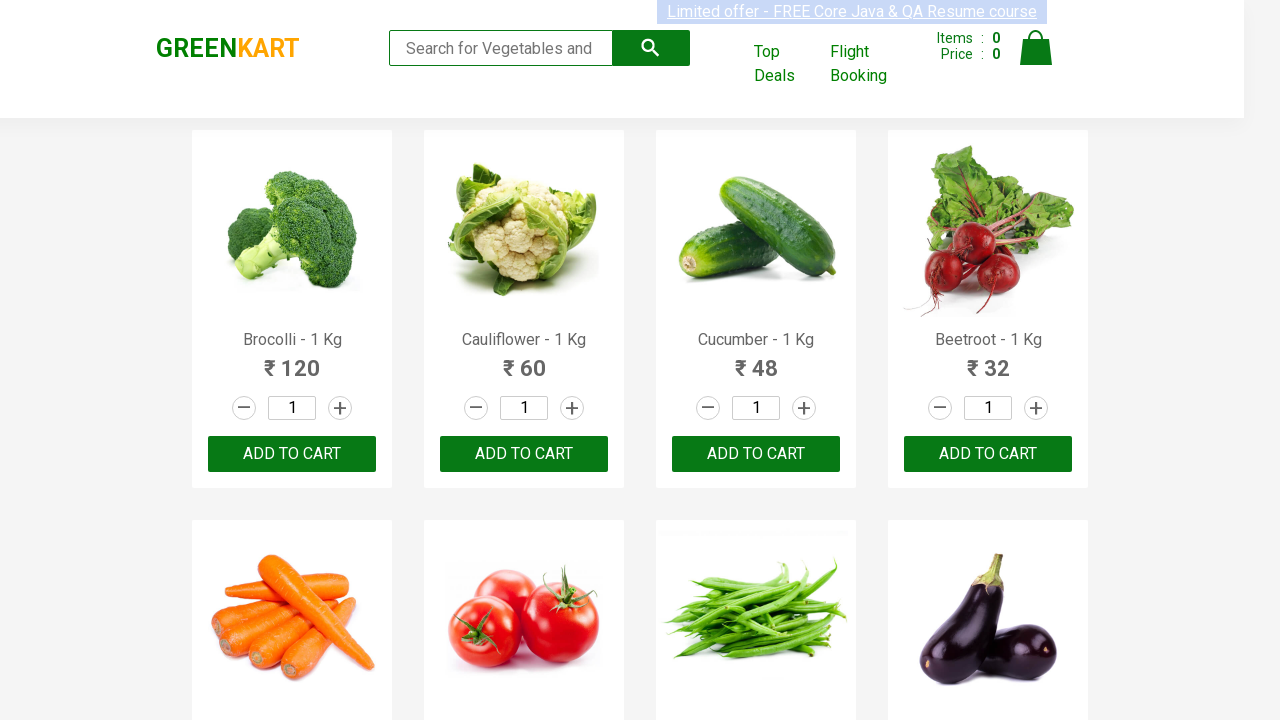

Filled search box with 'ca' to find products on .search-keyword
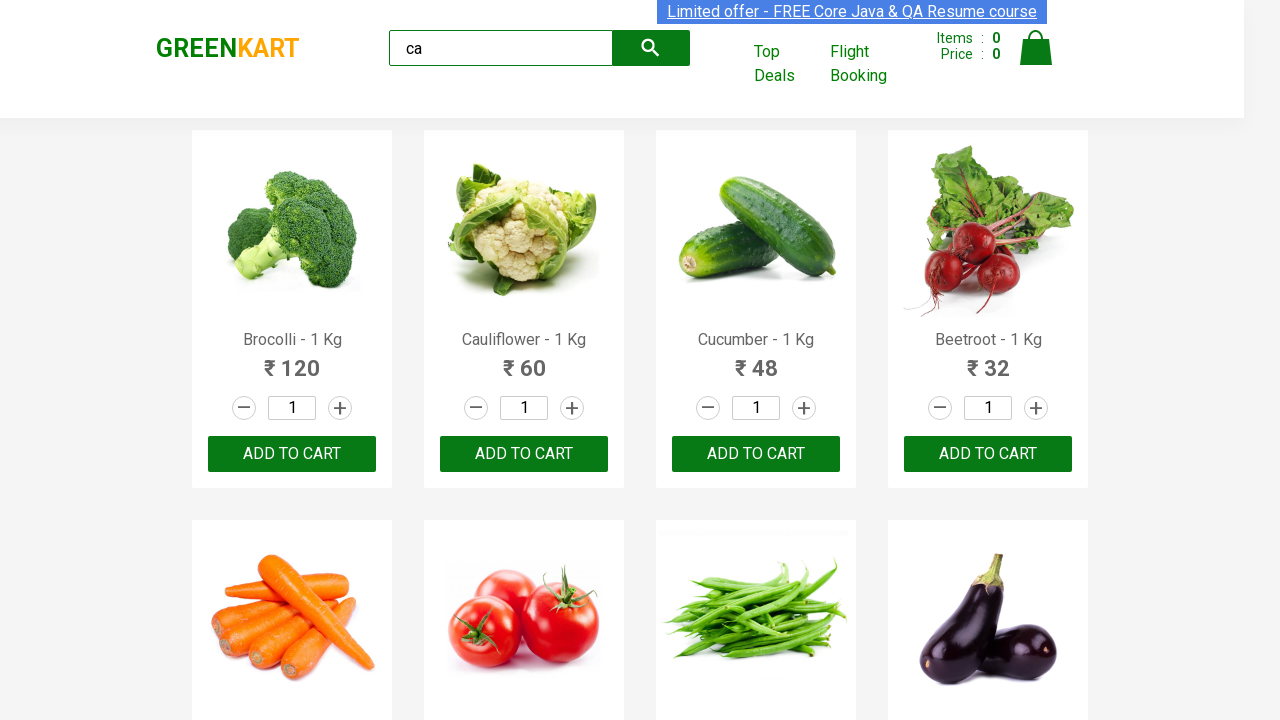

Waited for products to load on the page
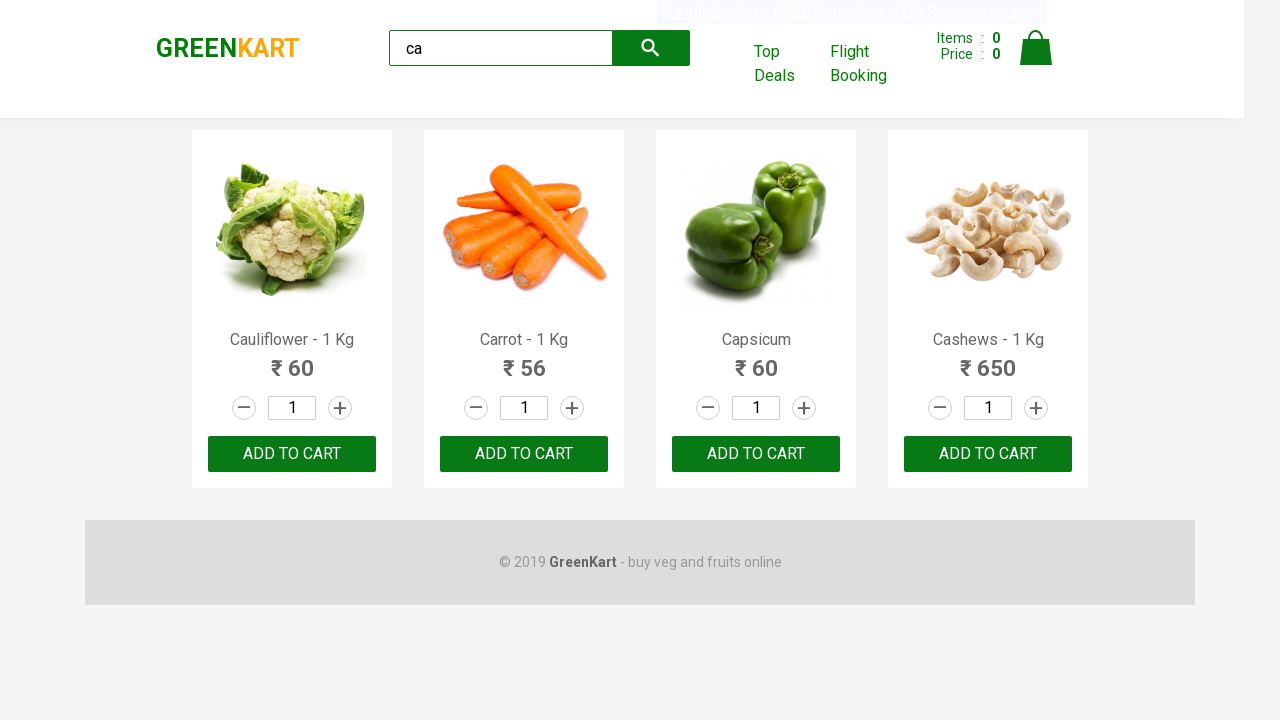

Clicked ADD TO CART button on the second product at (524, 454) on .products .product >> nth=1 >> text=ADD TO CART
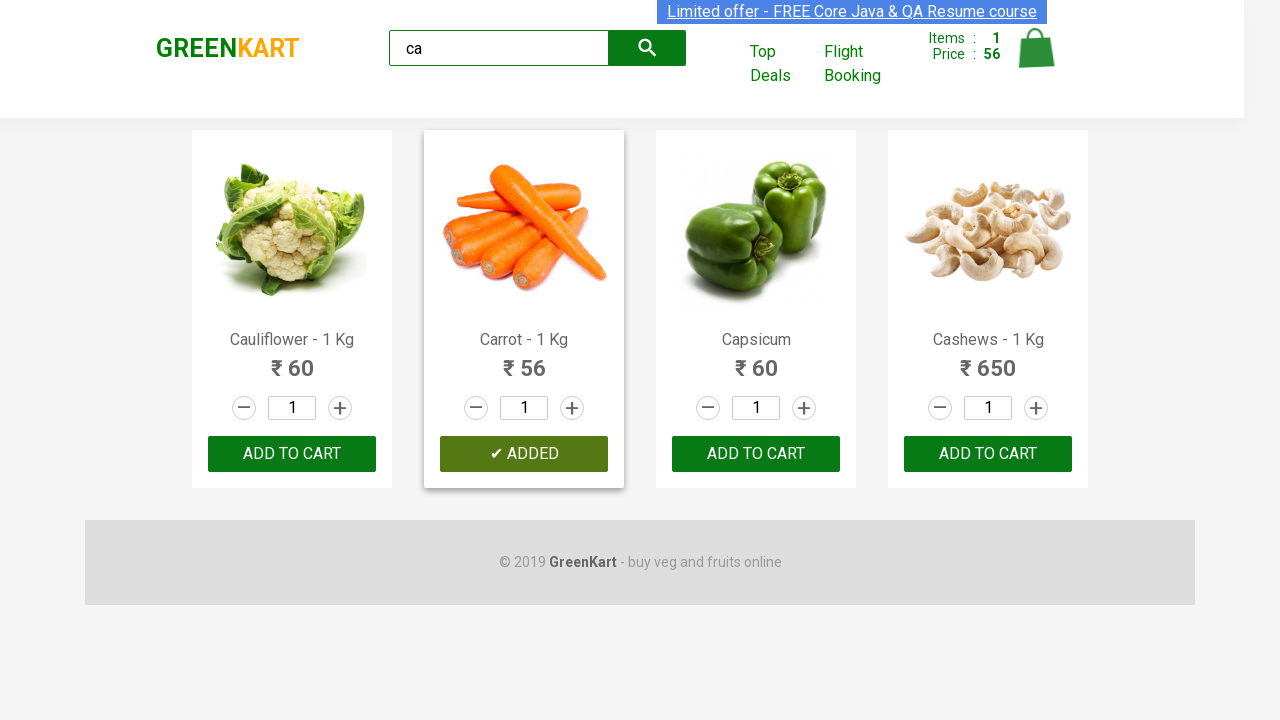

Found Cashews product and clicked ADD TO CART button at (988, 454) on .products .product >> nth=3 >> text=ADD TO CART
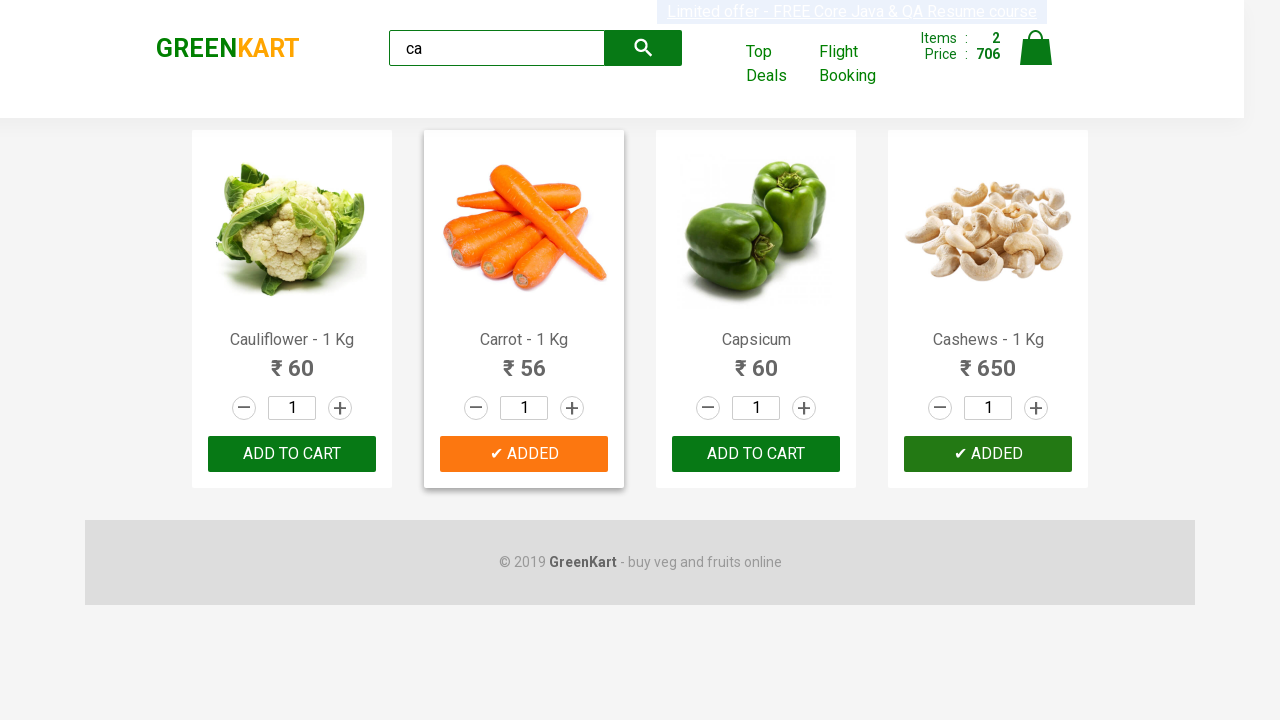

Clicked on cart icon to view shopping cart at (1036, 48) on .cart-icon > img
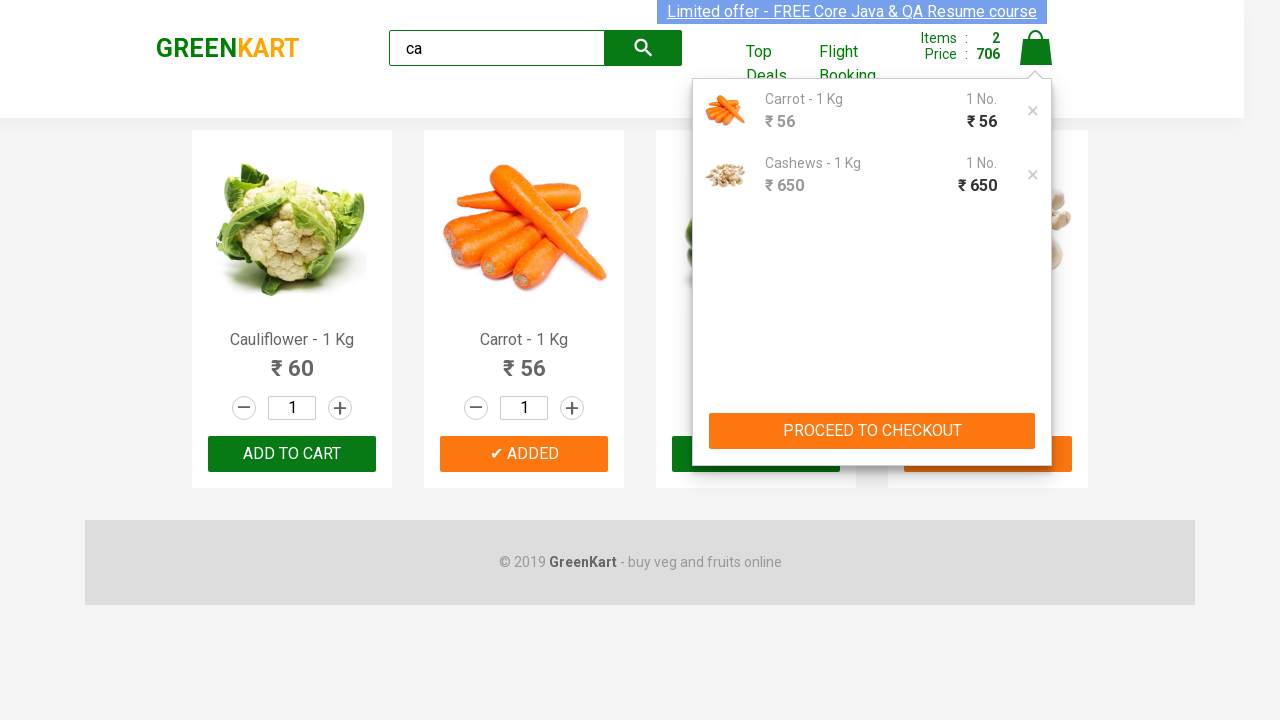

Clicked PROCEED TO CHECKOUT button at (872, 431) on text=PROCEED TO CHECKOUT
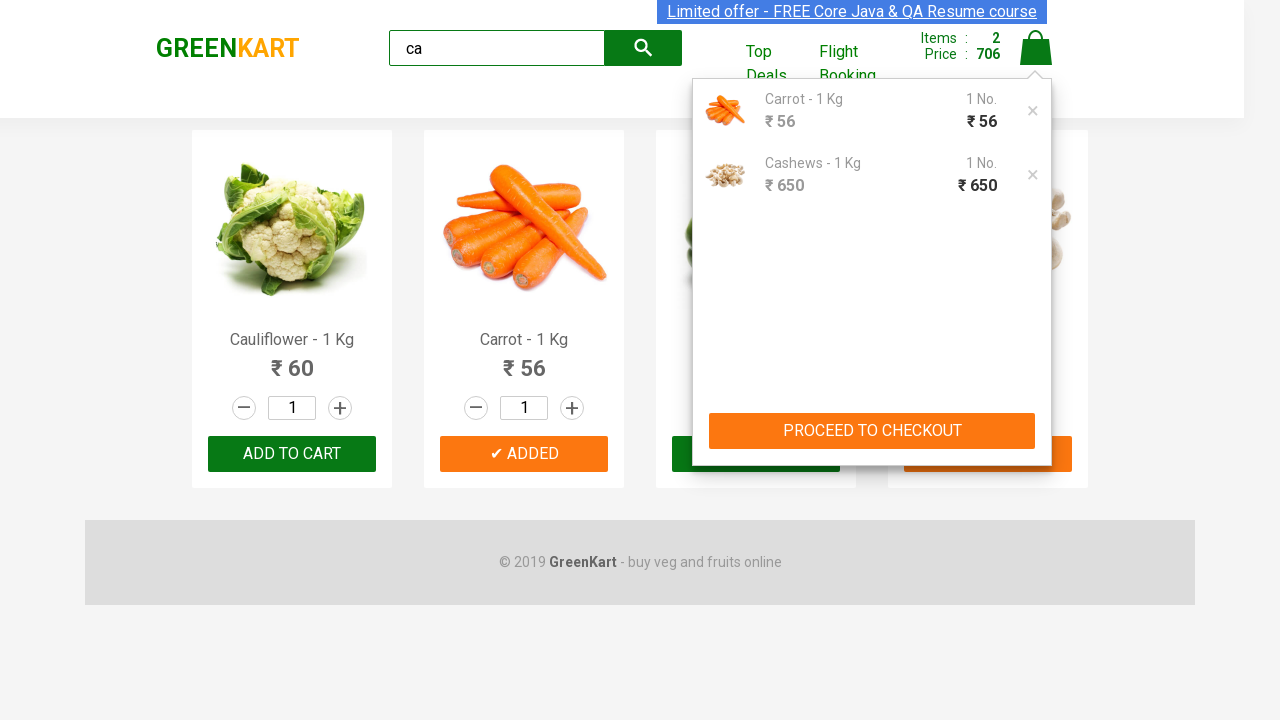

Clicked Place Order button to complete purchase at (1036, 491) on text=Place Order
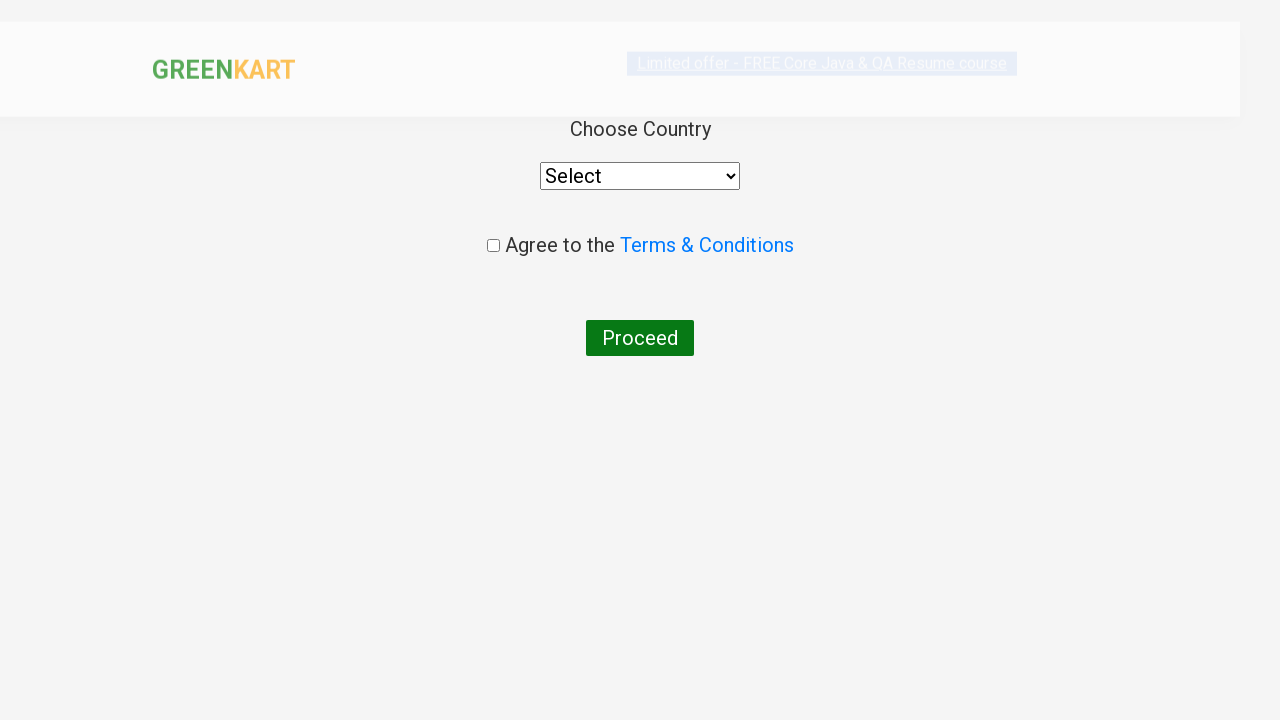

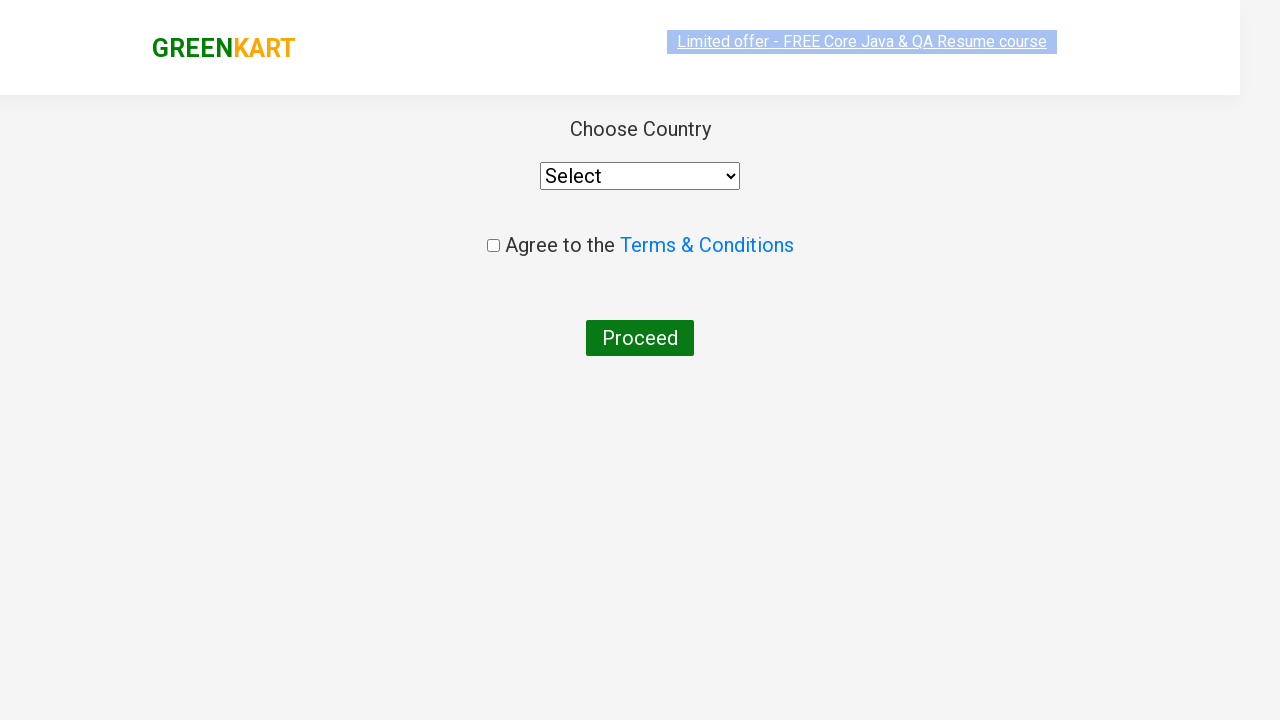